Tests the add and remove element functionality by clicking the Add Element button to create a Delete button, then clicking Delete to remove it

Starting URL: https://practice.cydeo.com/add_remove_elements/

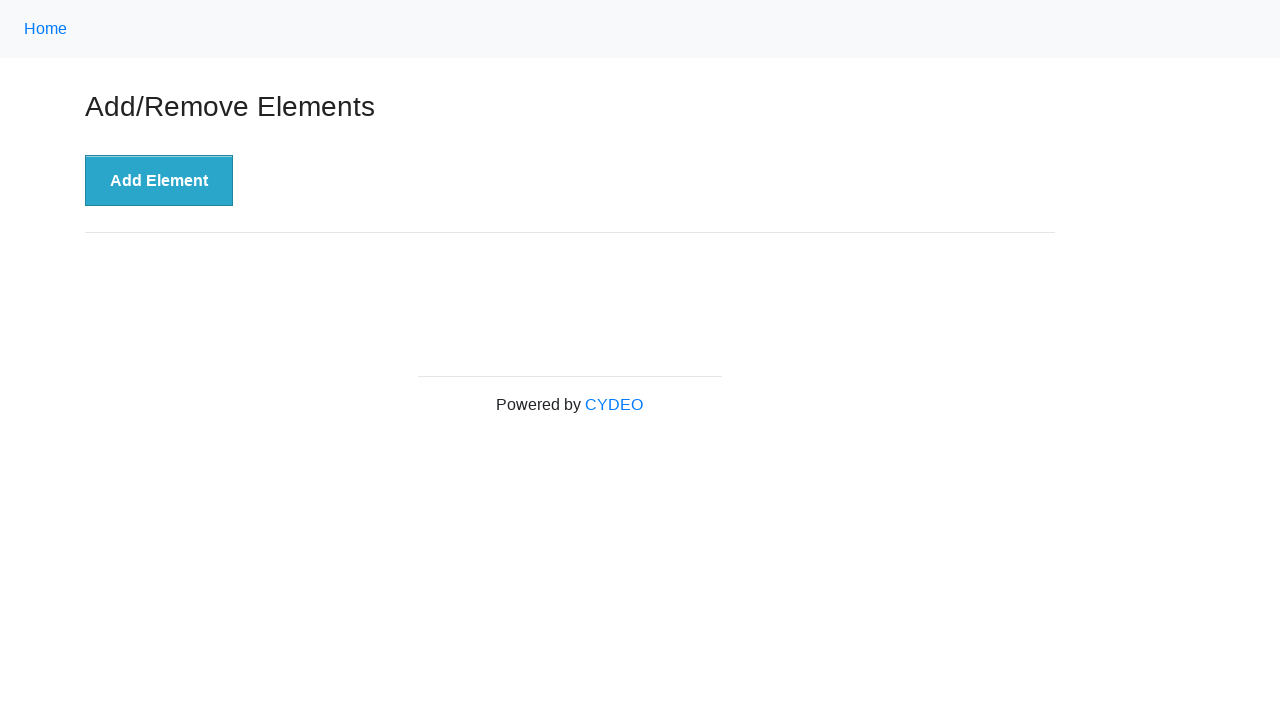

Clicked the 'Add Element' button to create a delete button at (159, 181) on xpath=//button[@onclick='addElement()']
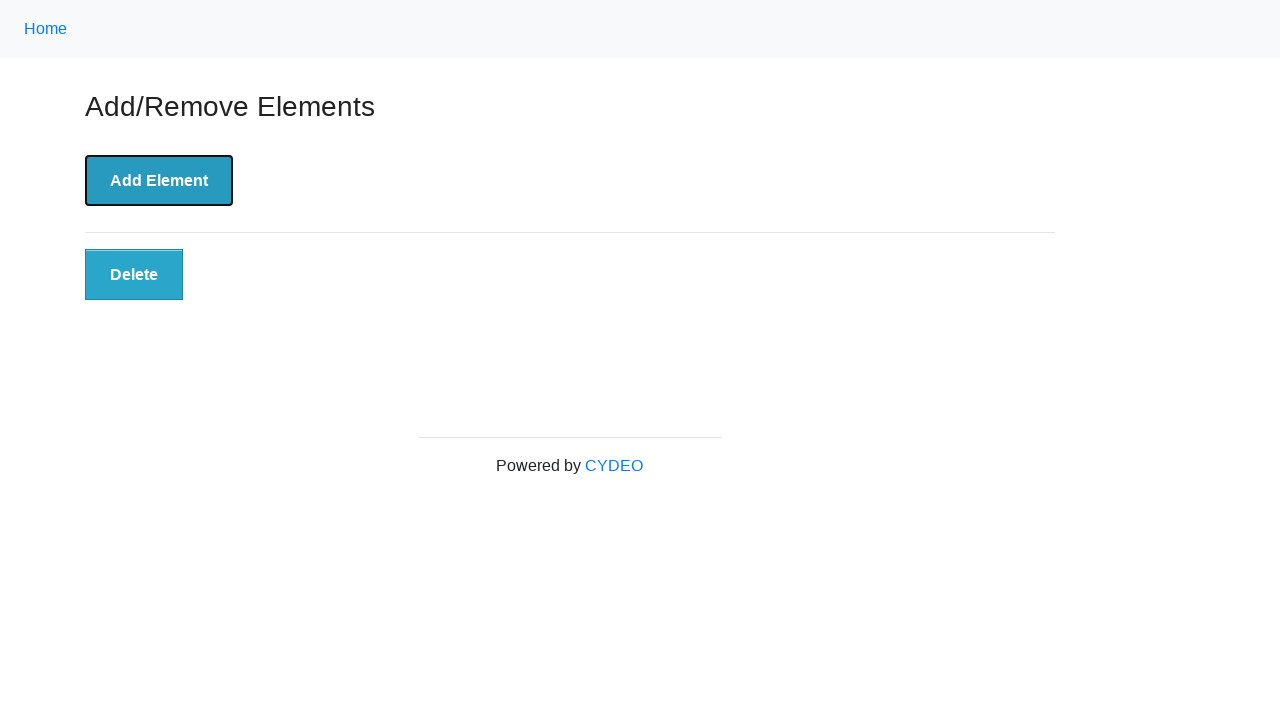

Waited for the dynamically added delete button to appear
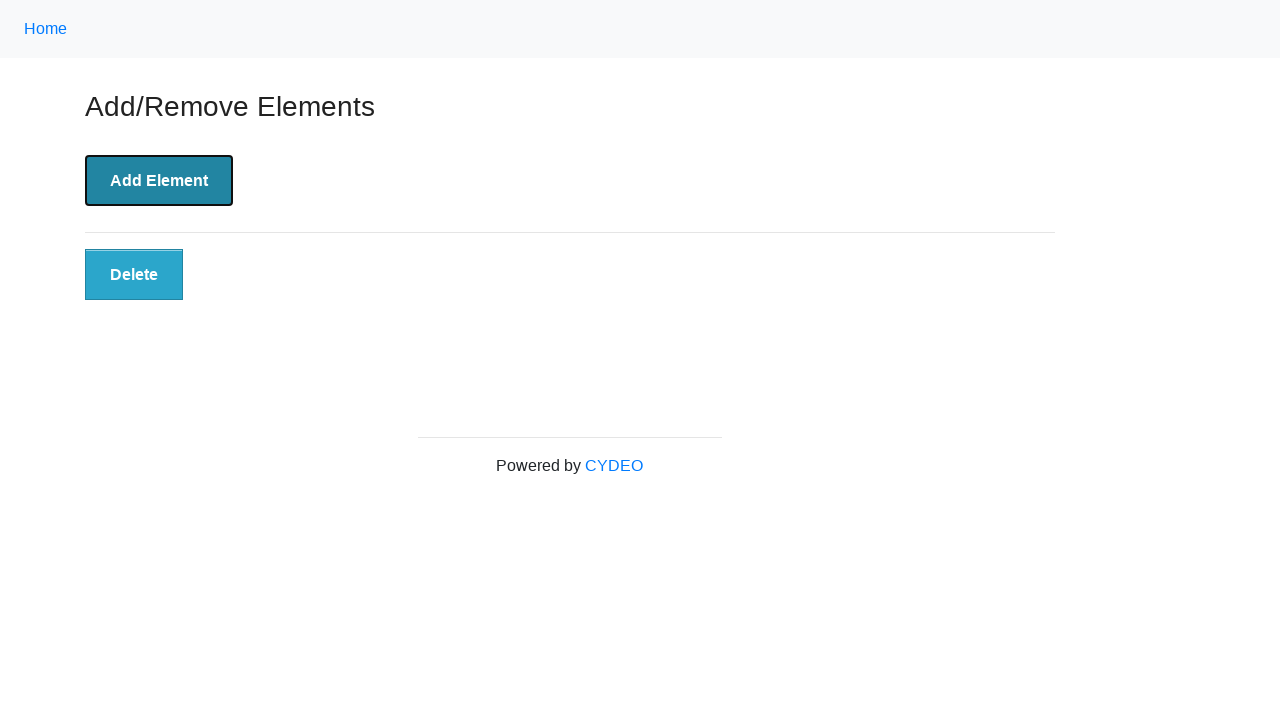

Verified the delete button is visible
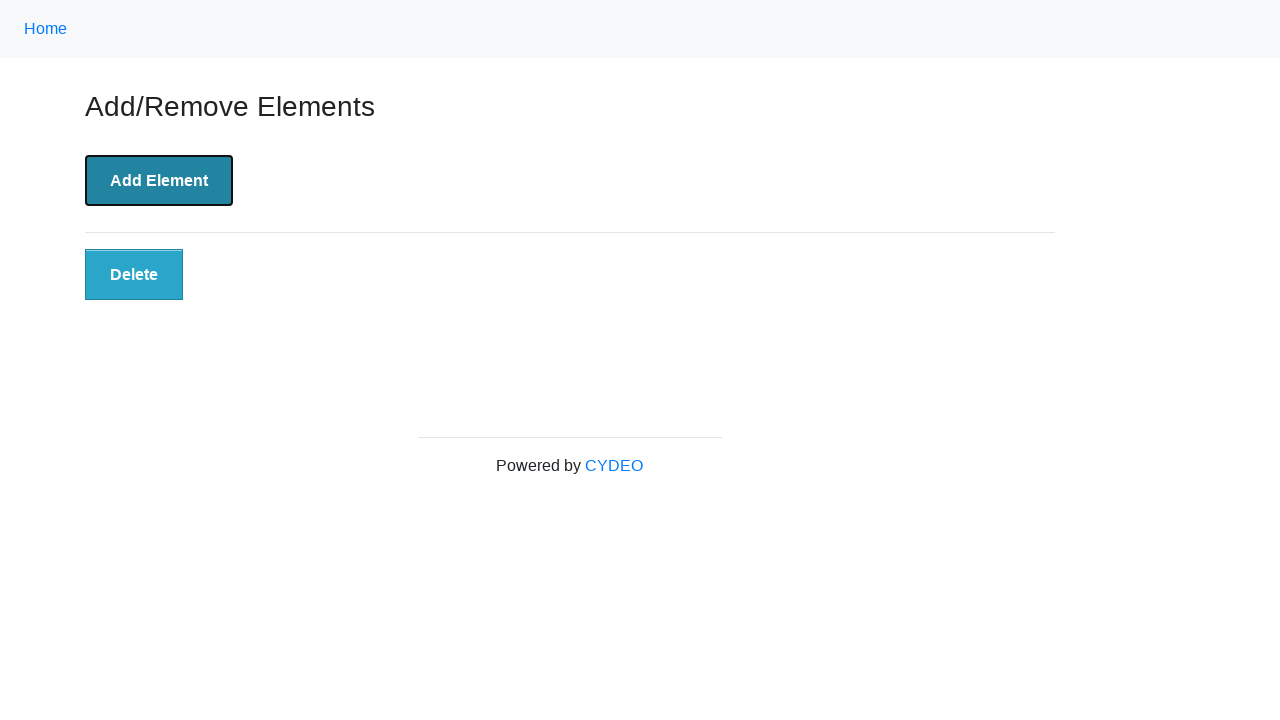

Clicked the delete button to remove it at (134, 275) on xpath=//button[@class='added-manually']
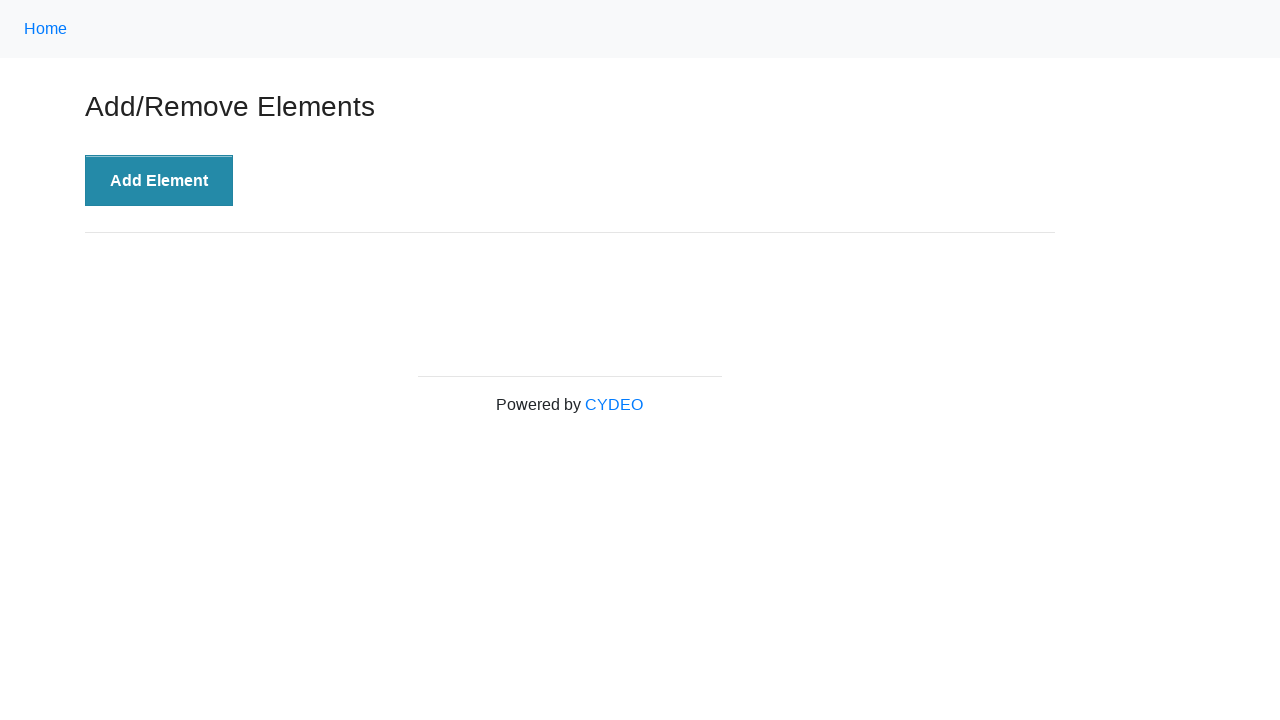

Verified the delete button is no longer present in the DOM
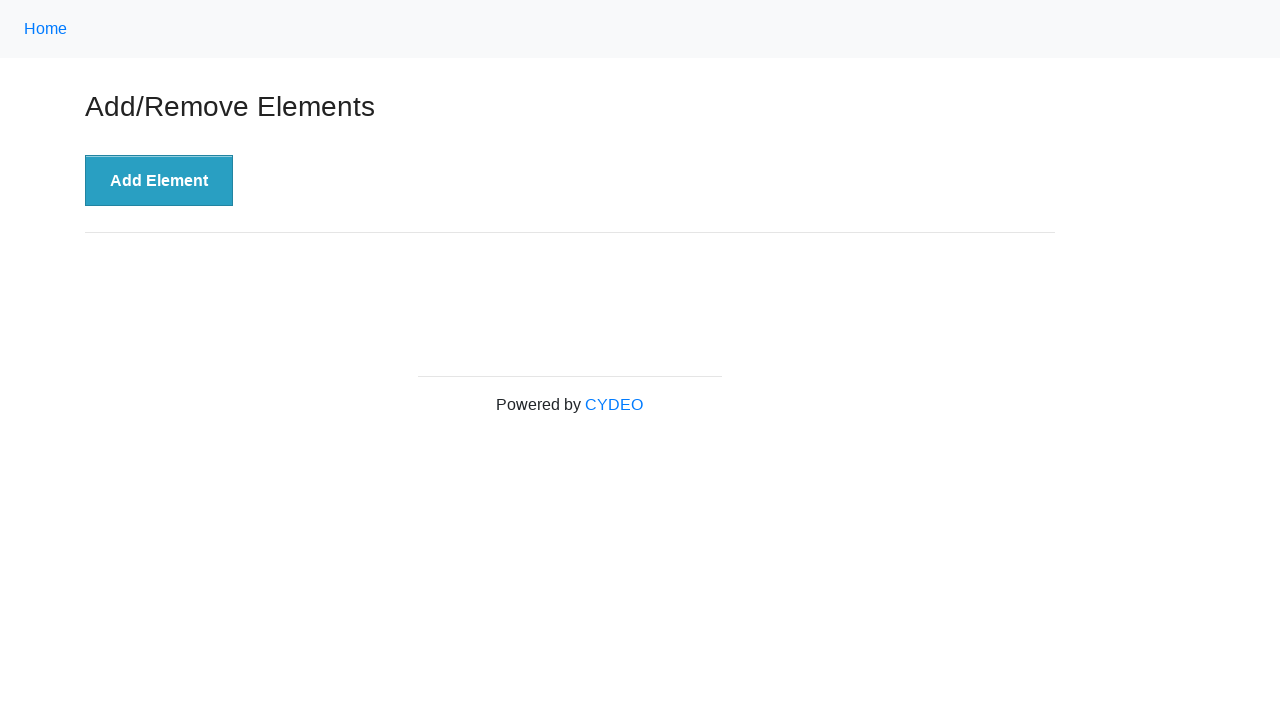

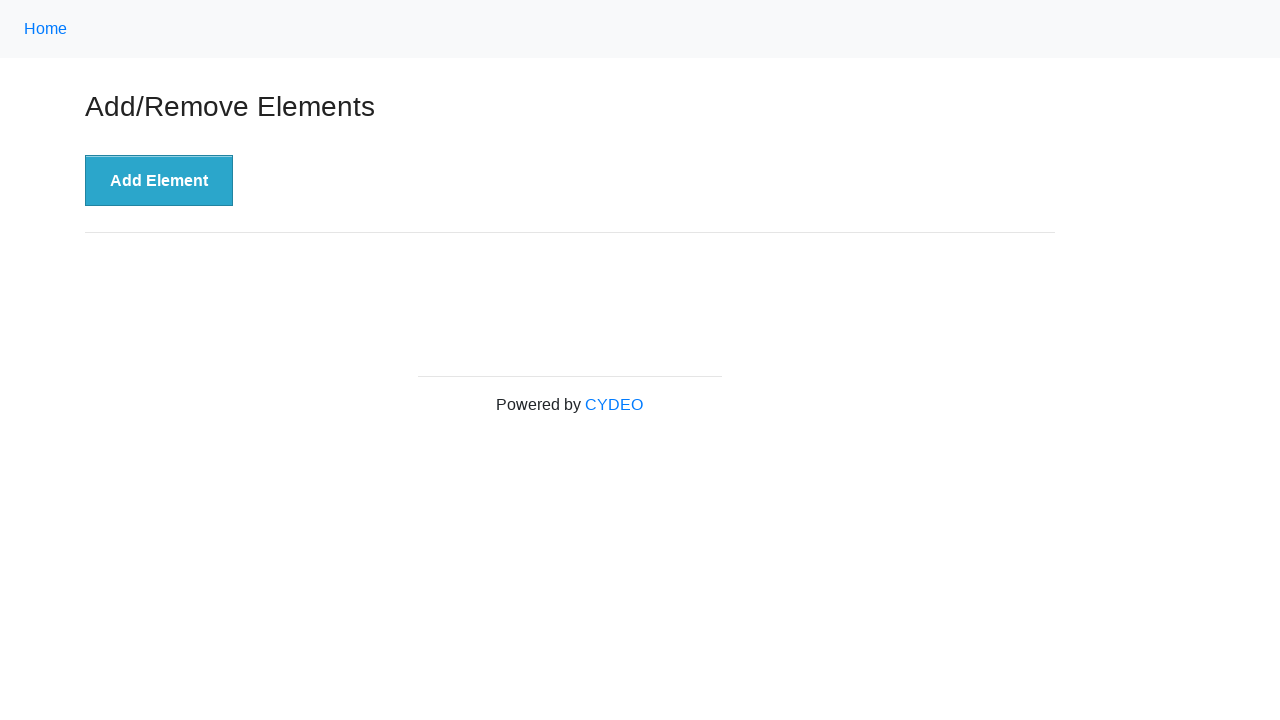